Tests drag and drop functionality by dragging element A to element B's position

Starting URL: https://the-internet.herokuapp.com/drag_and_drop

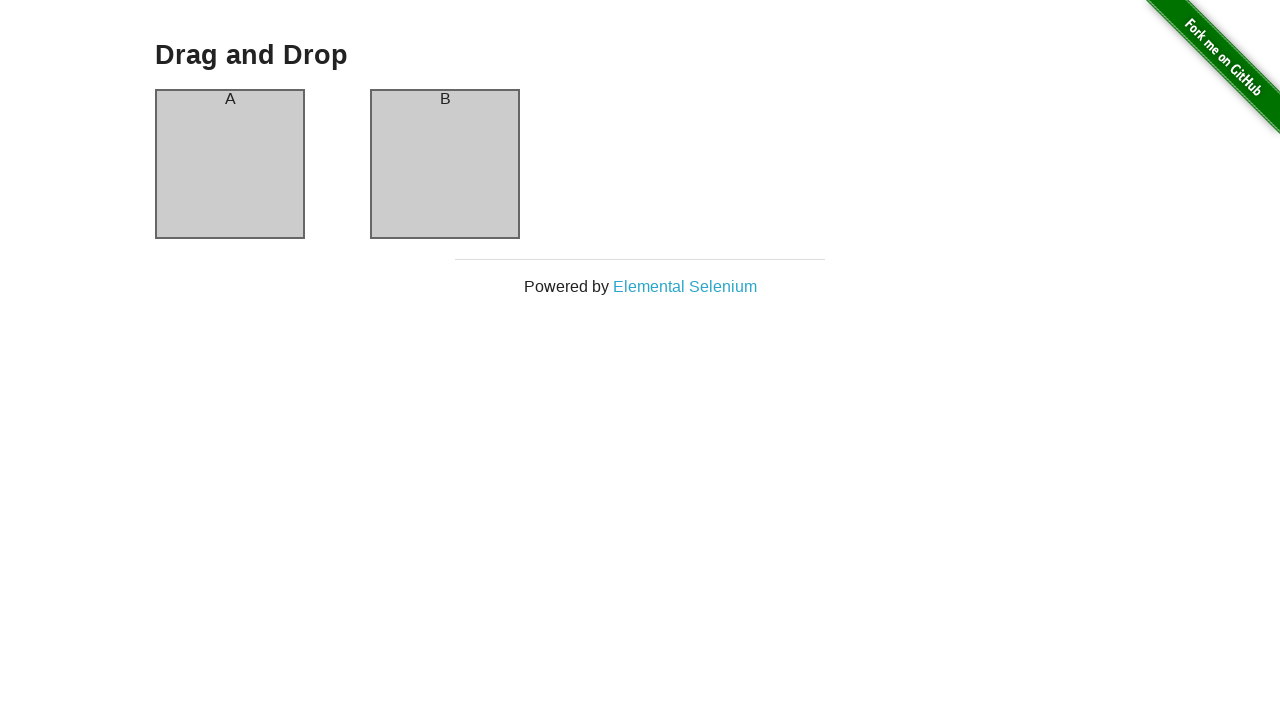

Located draggable element (column A)
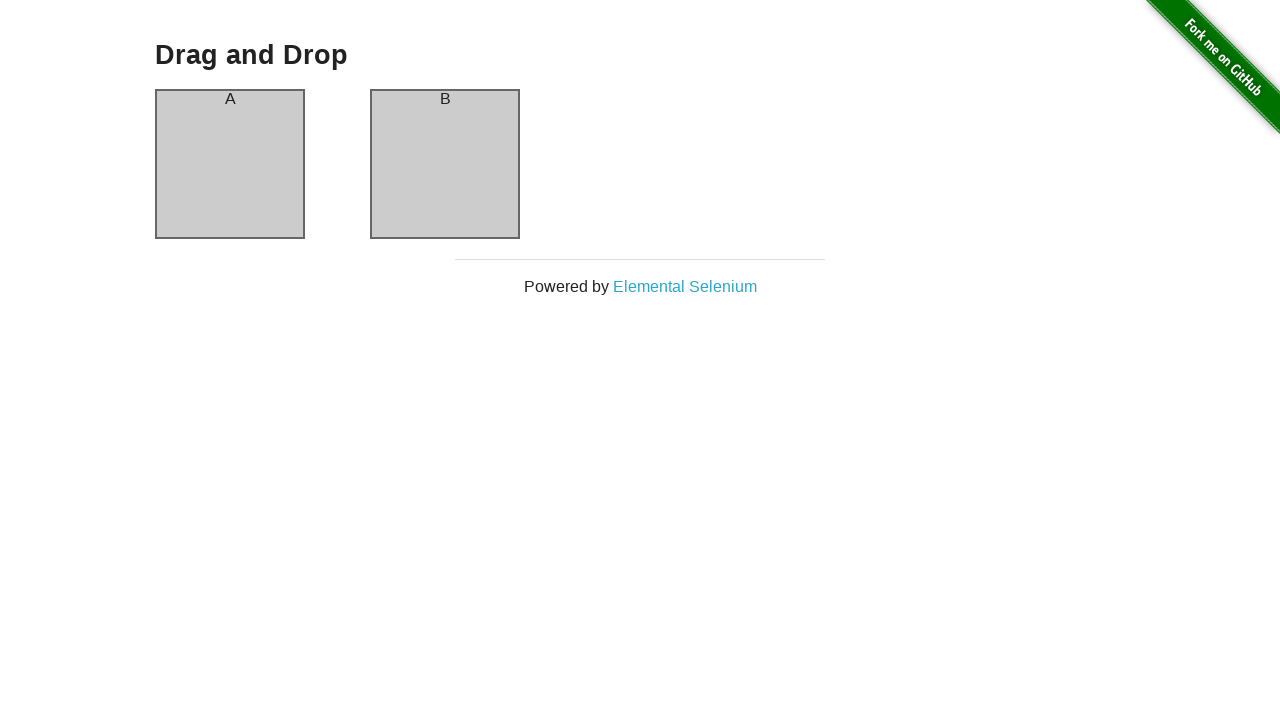

Located drop target element (column B)
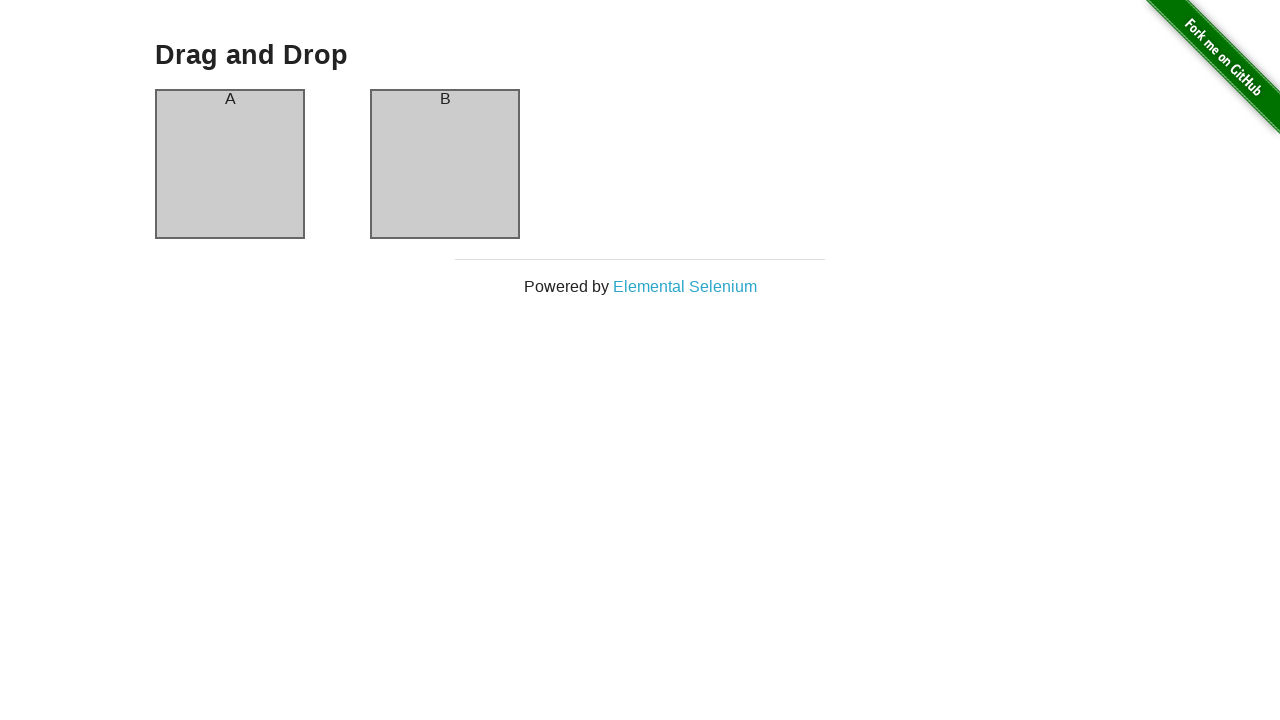

Dragged column A to column B position at (445, 164)
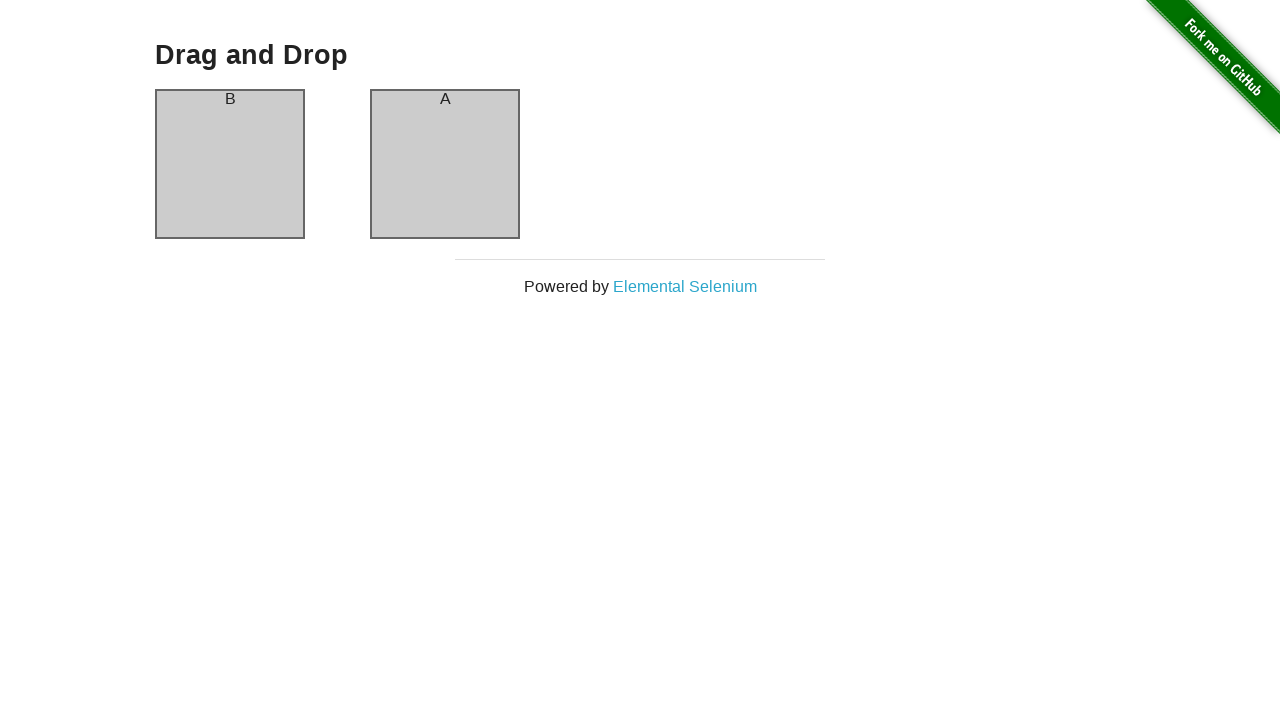

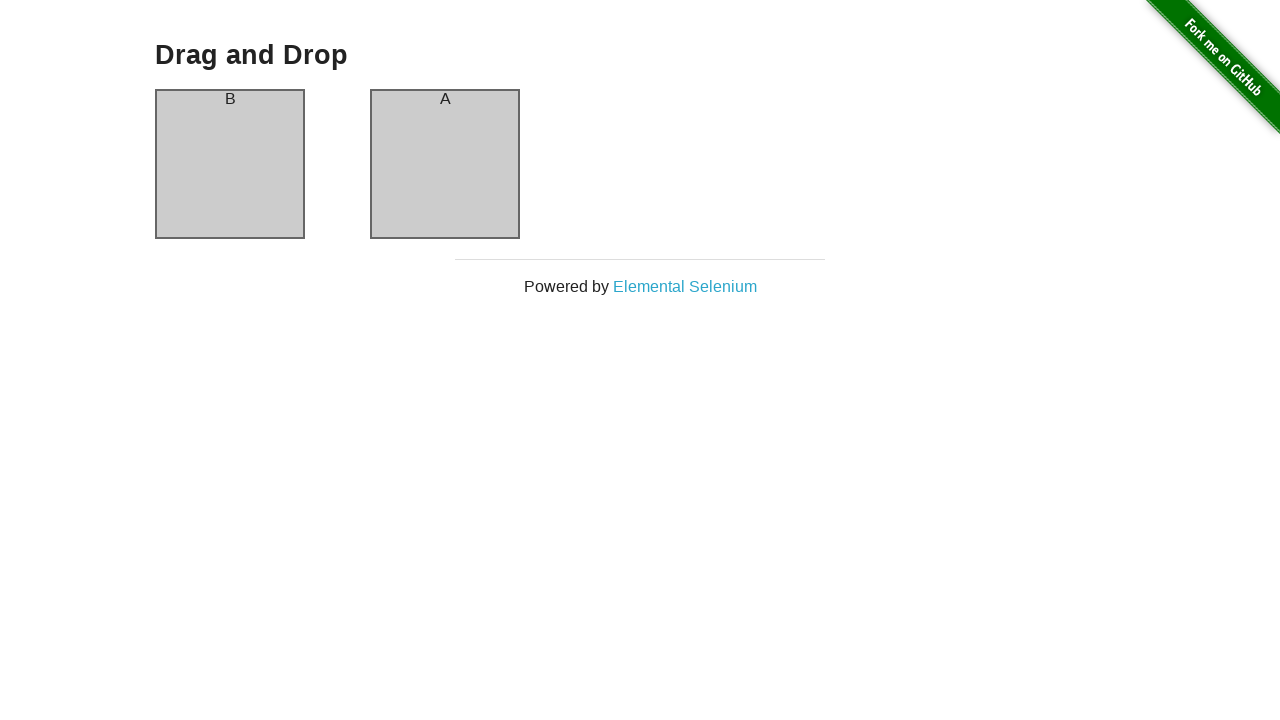